Tests that the text input field is cleared after adding a todo item

Starting URL: https://demo.playwright.dev/todomvc

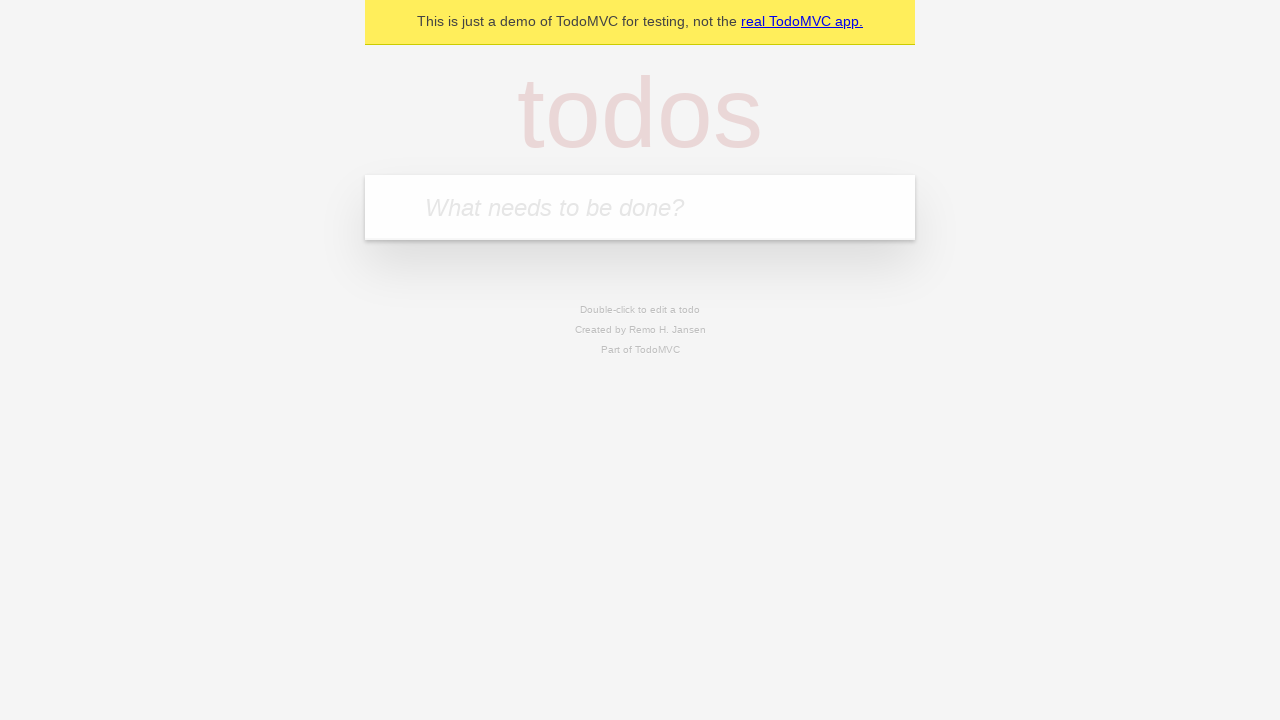

Located the todo input field by placeholder text
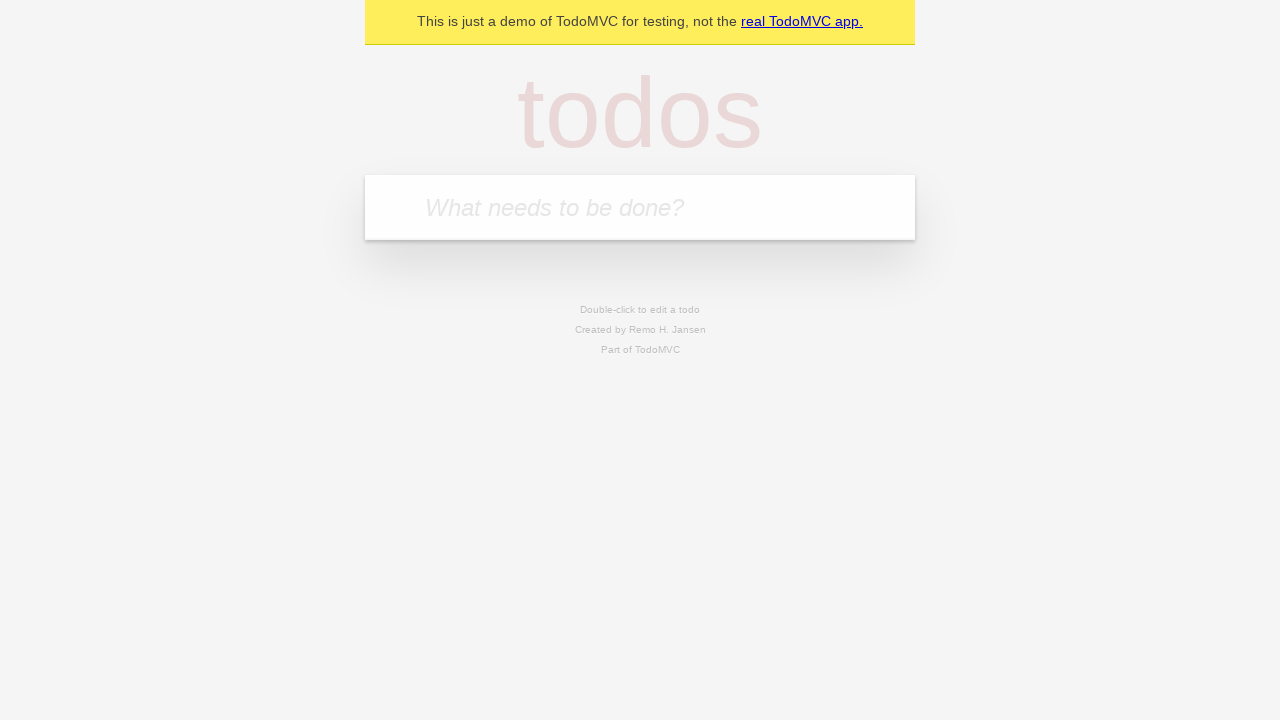

Filled todo input field with 'buy some cheese' on internal:attr=[placeholder="What needs to be done?"i]
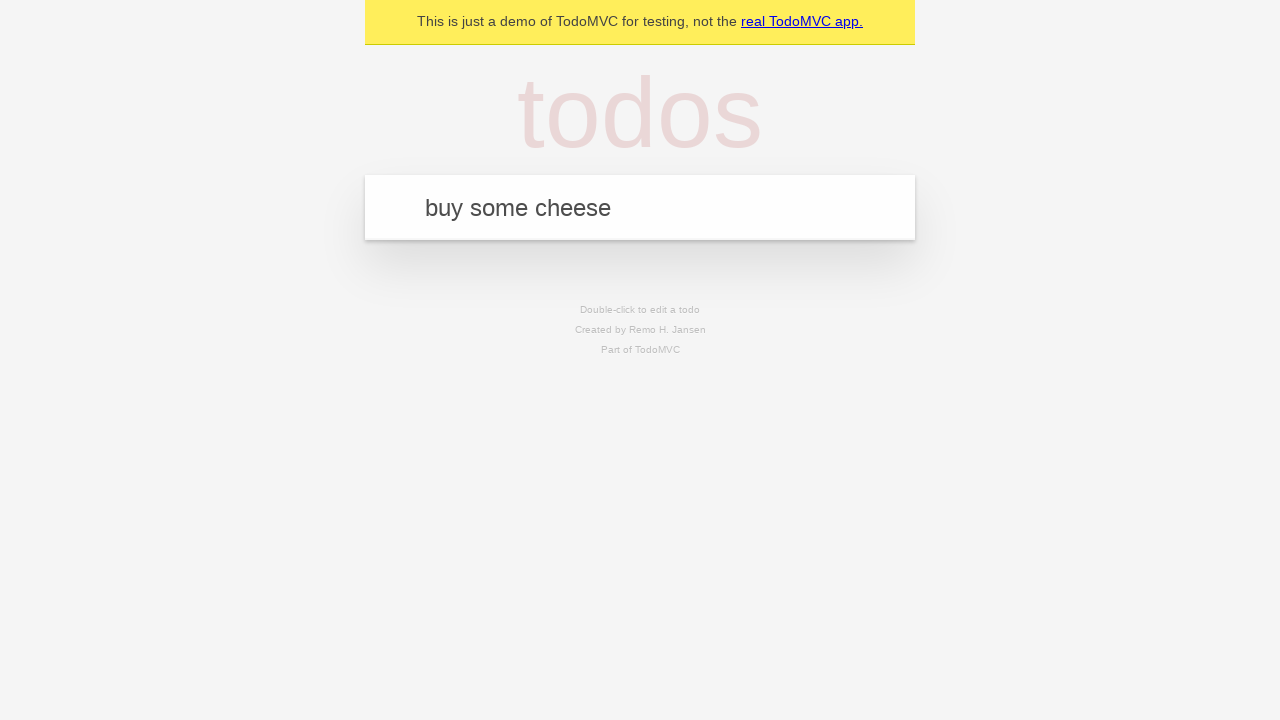

Pressed Enter to add the todo item on internal:attr=[placeholder="What needs to be done?"i]
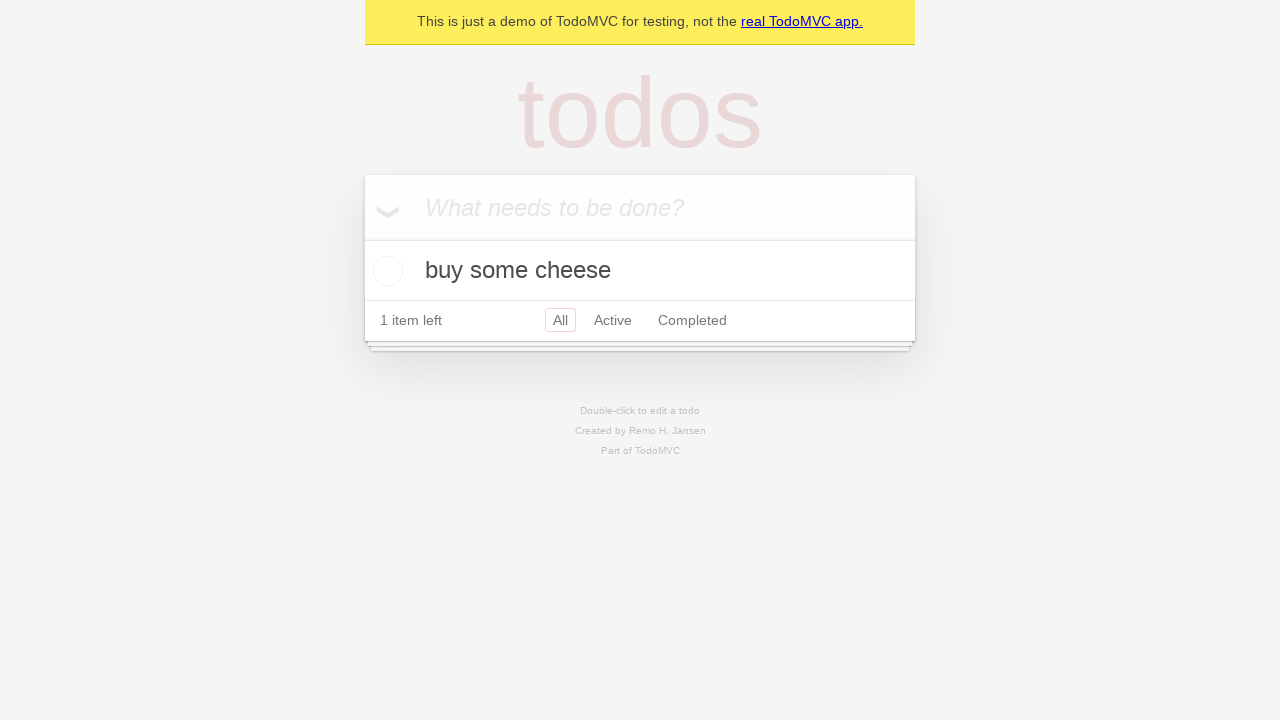

Todo item was added and visible in the list
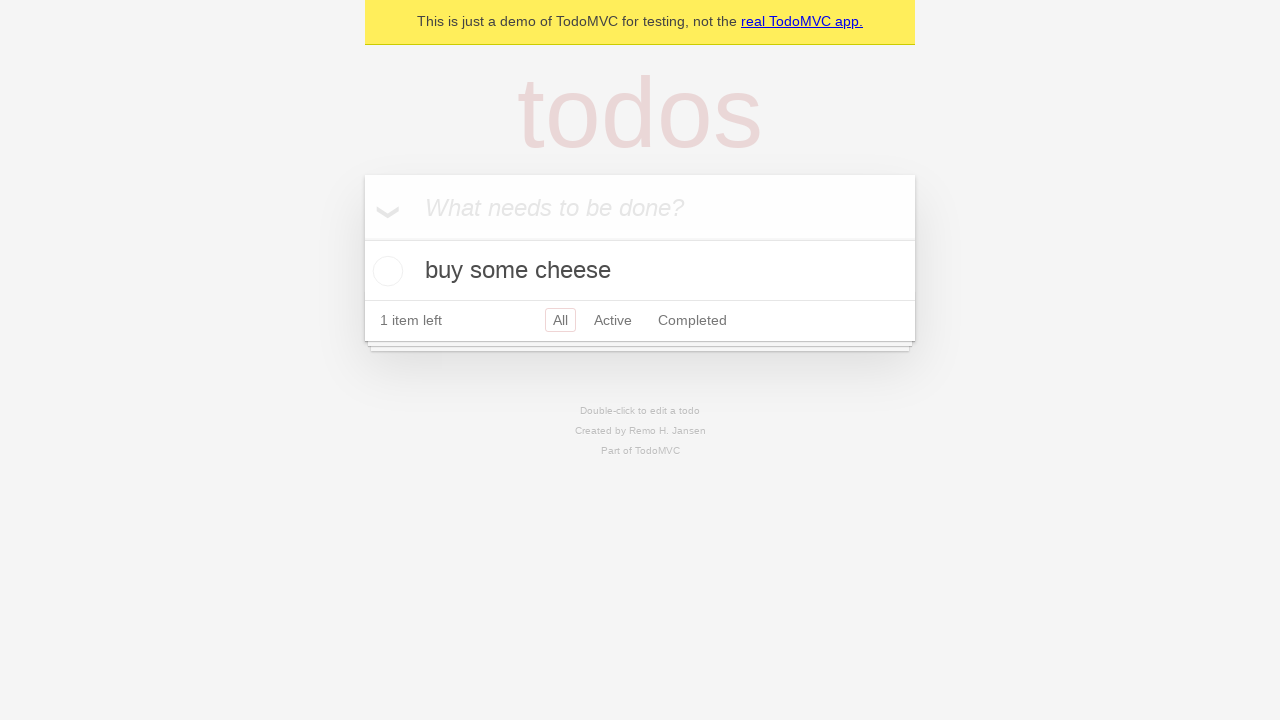

Verified that the text input field is now empty
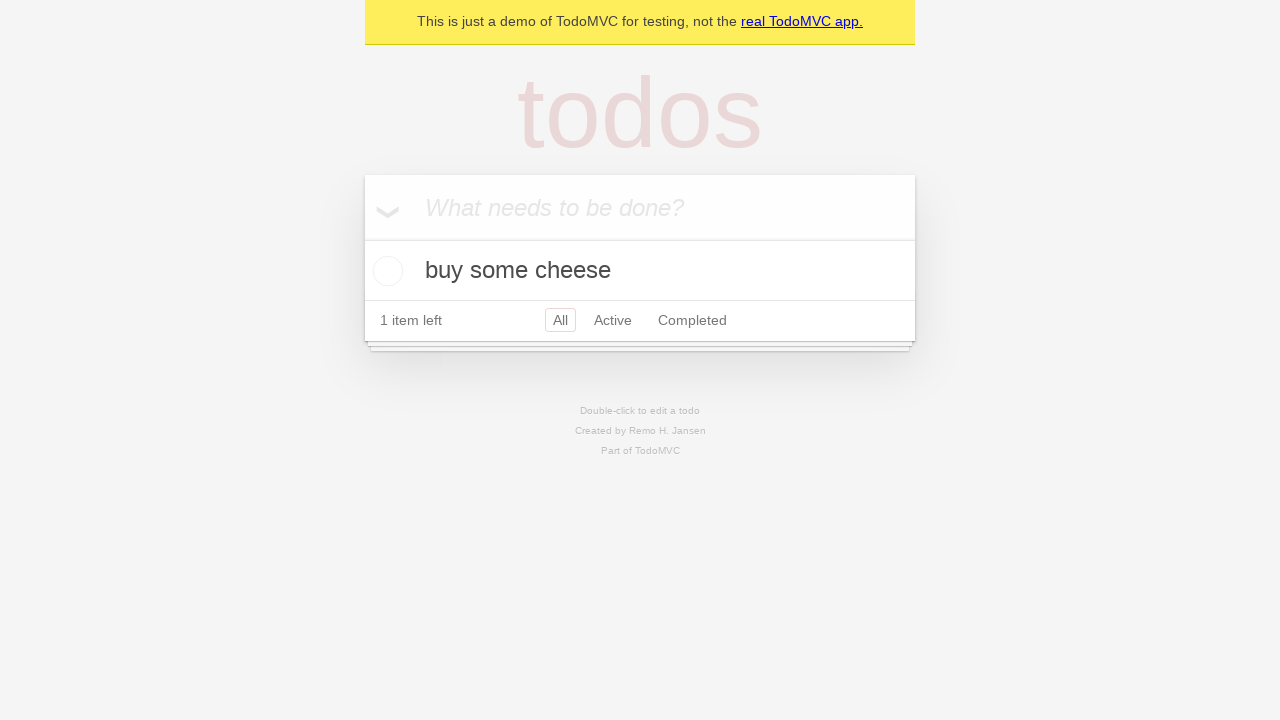

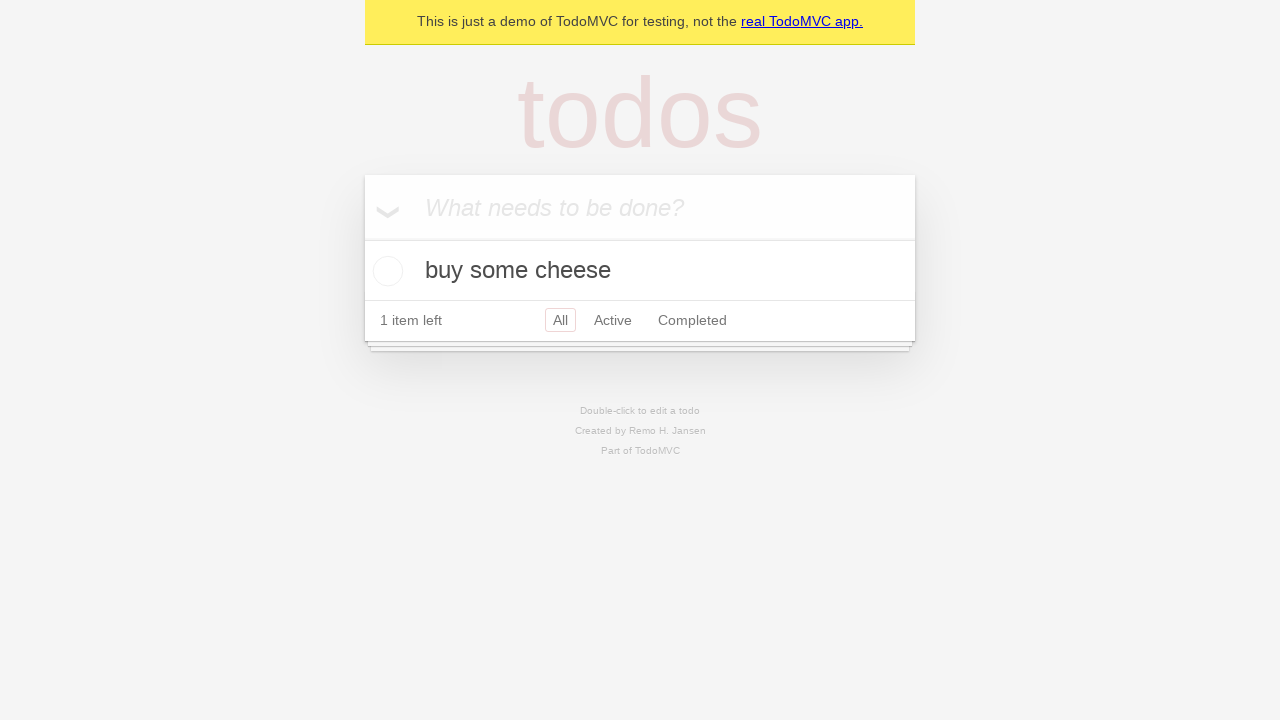